Tests that new todo items are appended to the bottom of the list by creating 3 items

Starting URL: https://demo.playwright.dev/todomvc

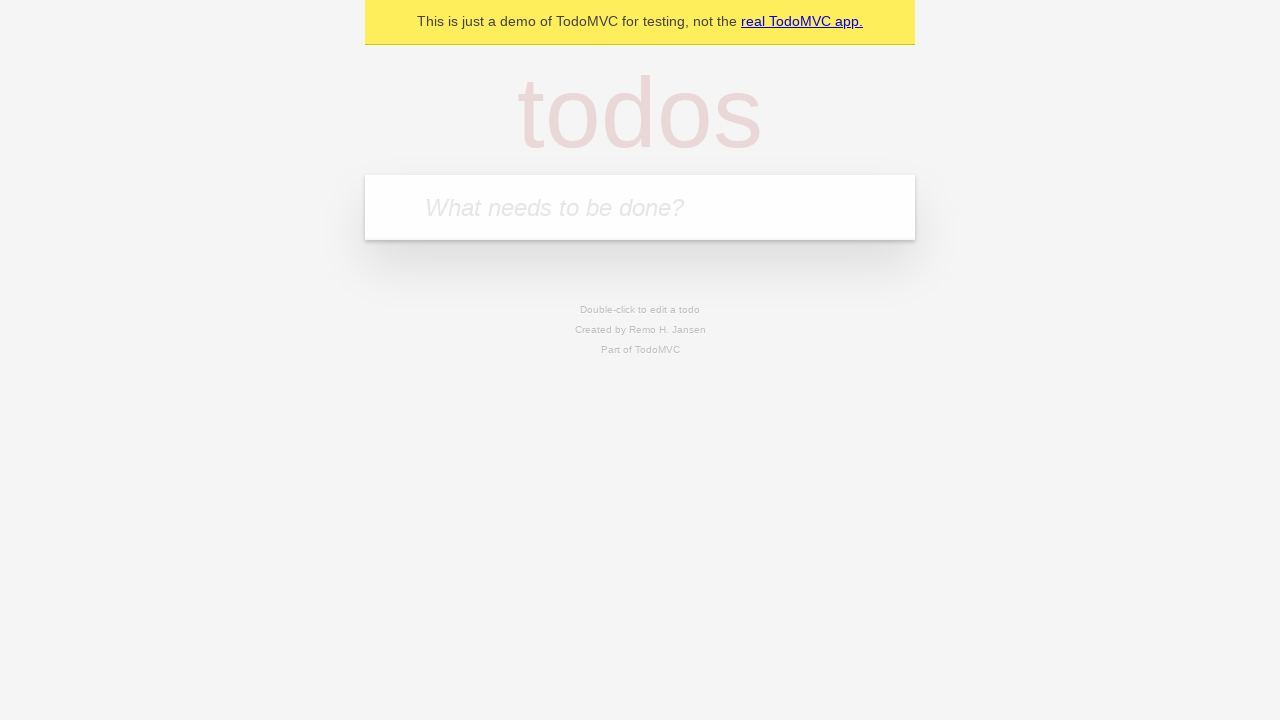

Located the todo input field with placeholder 'What needs to be done?'
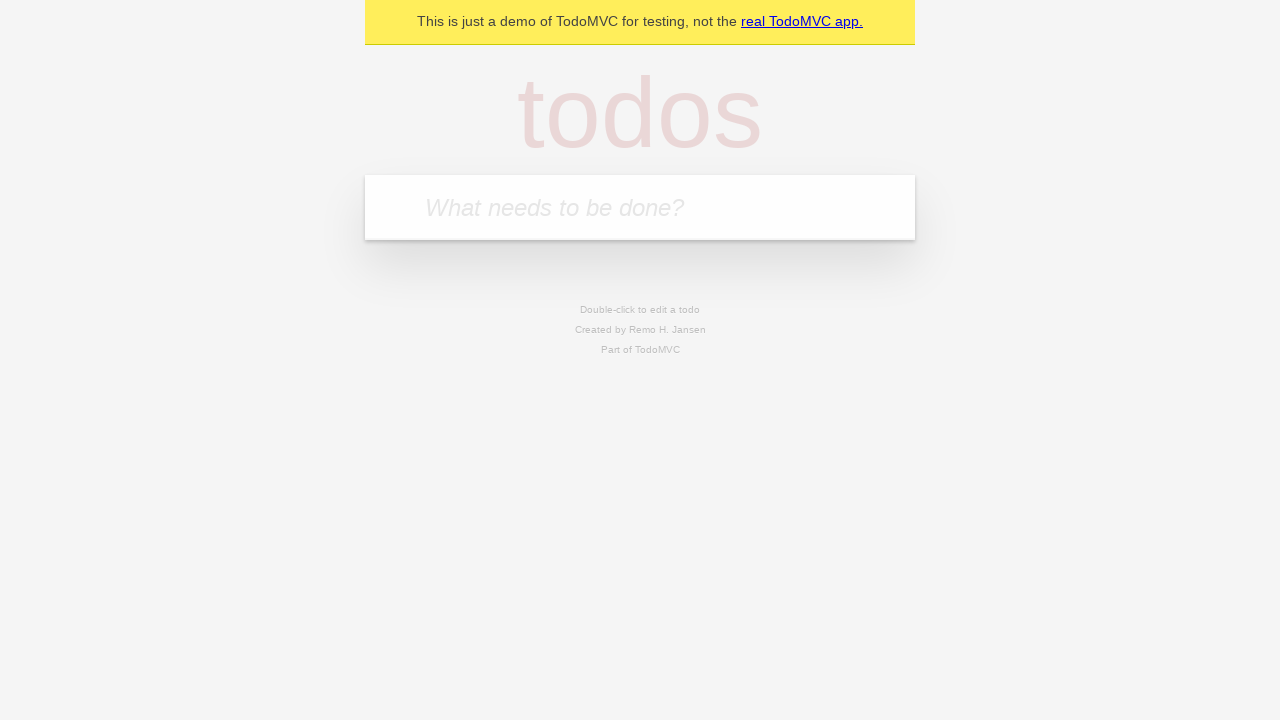

Filled todo input with 'buy some cheese' on internal:attr=[placeholder="What needs to be done?"i]
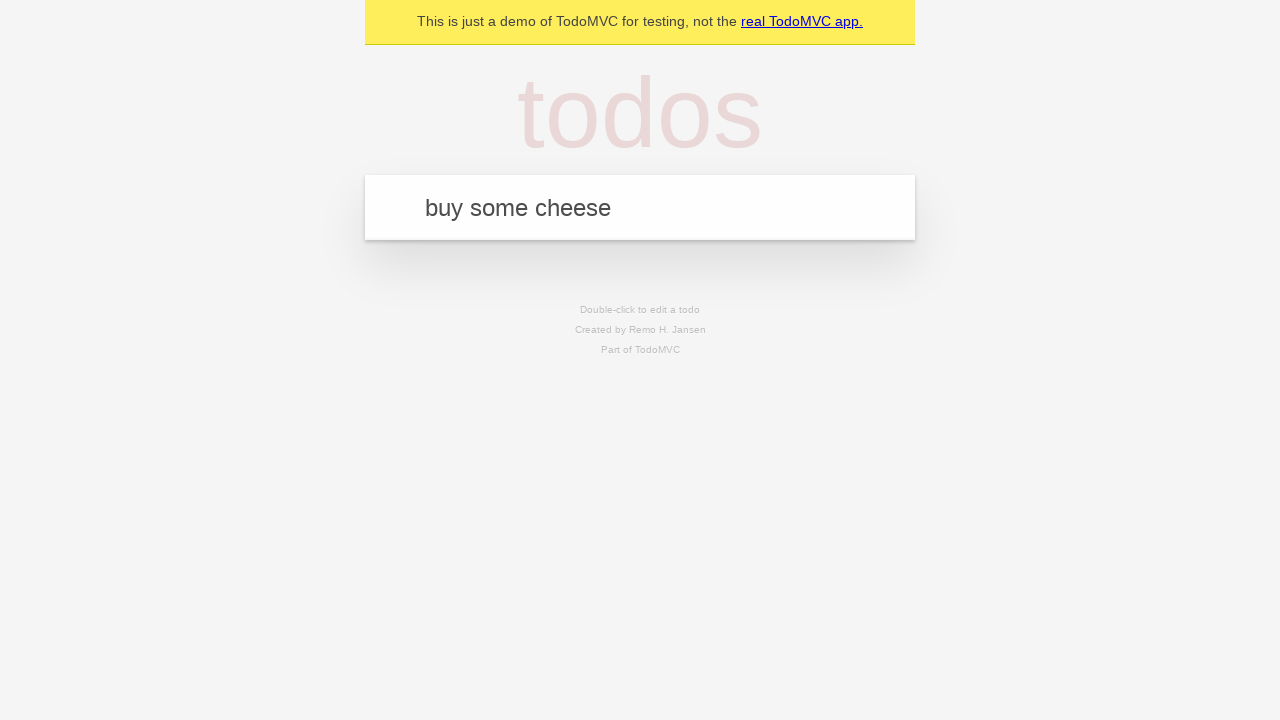

Pressed Enter to create todo item 'buy some cheese' on internal:attr=[placeholder="What needs to be done?"i]
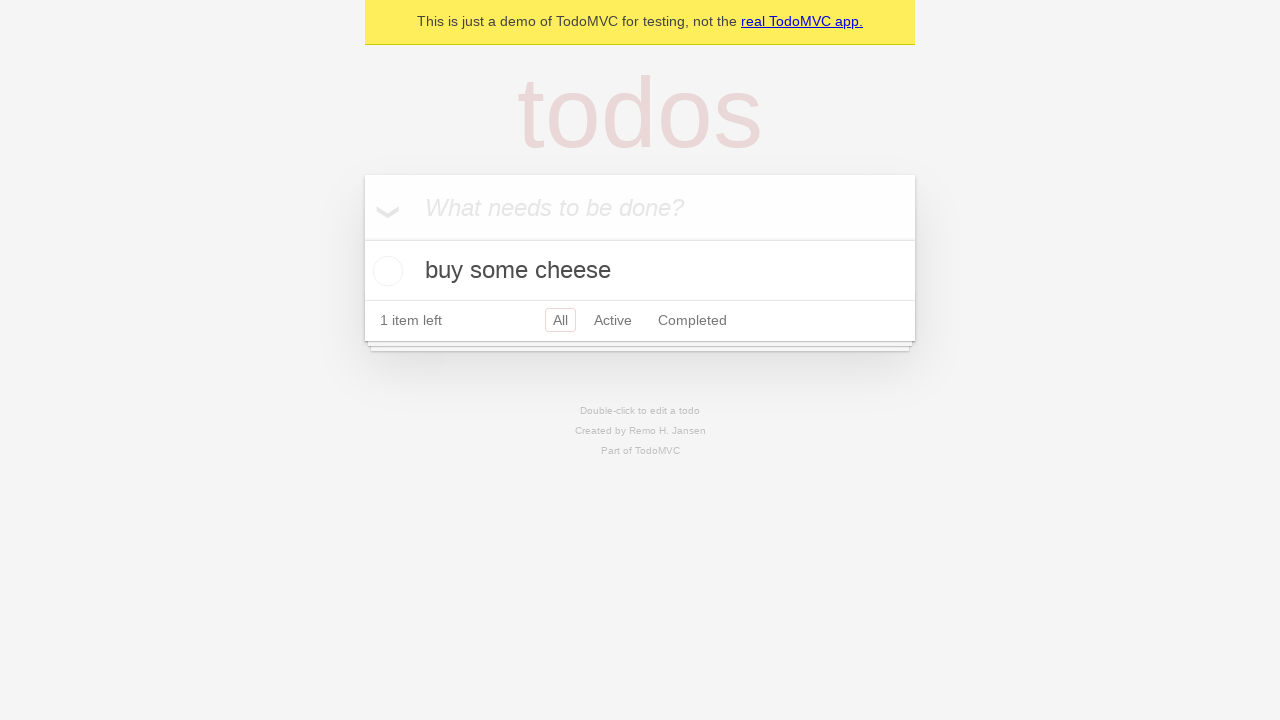

Filled todo input with 'feed the cat' on internal:attr=[placeholder="What needs to be done?"i]
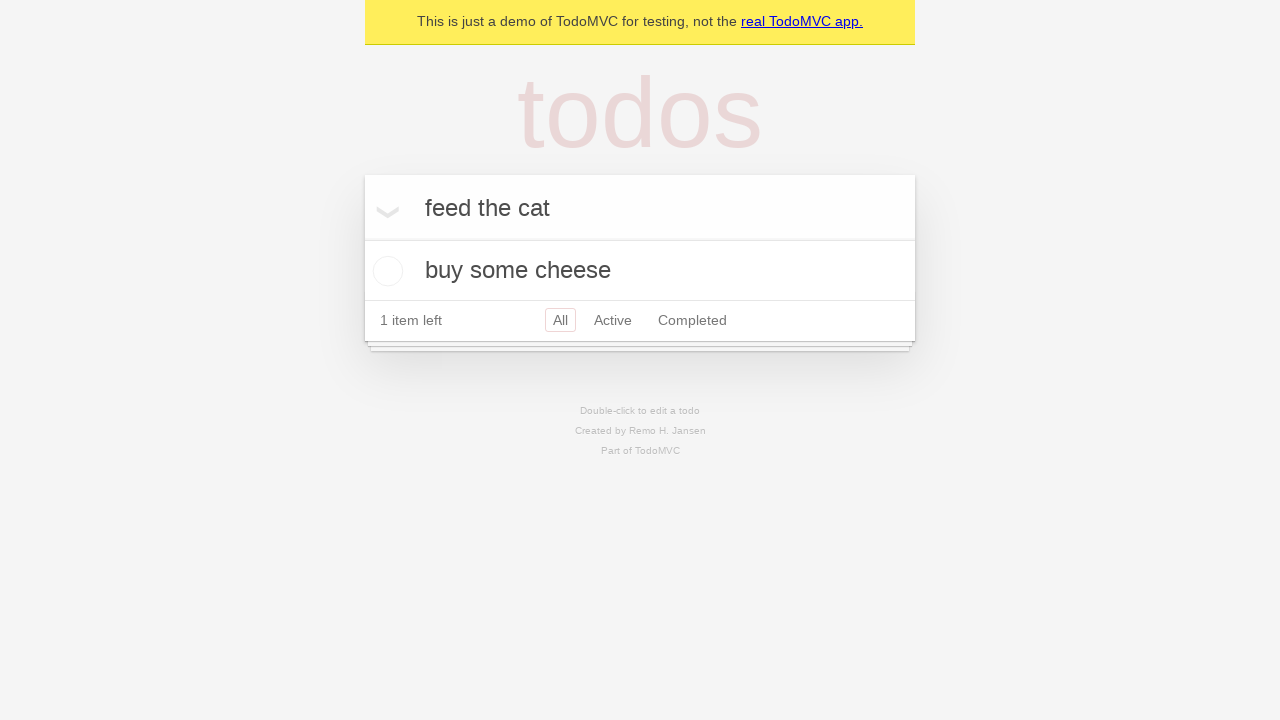

Pressed Enter to create todo item 'feed the cat' on internal:attr=[placeholder="What needs to be done?"i]
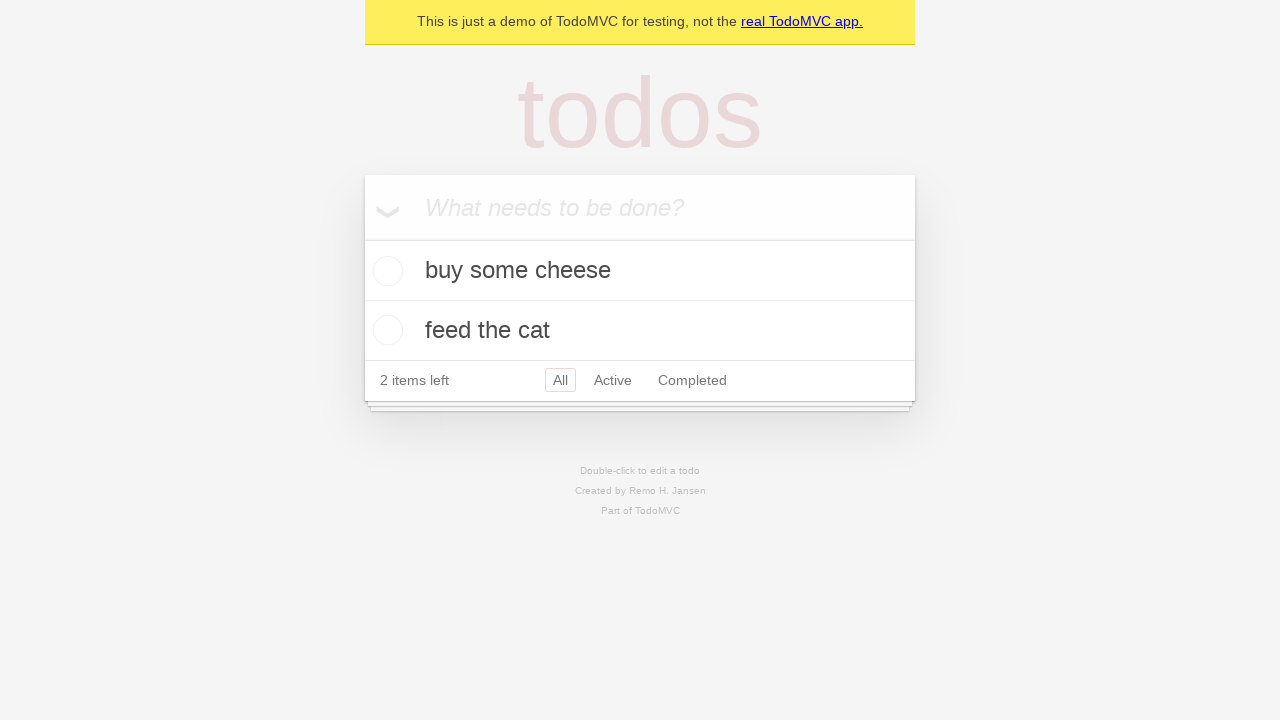

Filled todo input with 'book a doctors appointment' on internal:attr=[placeholder="What needs to be done?"i]
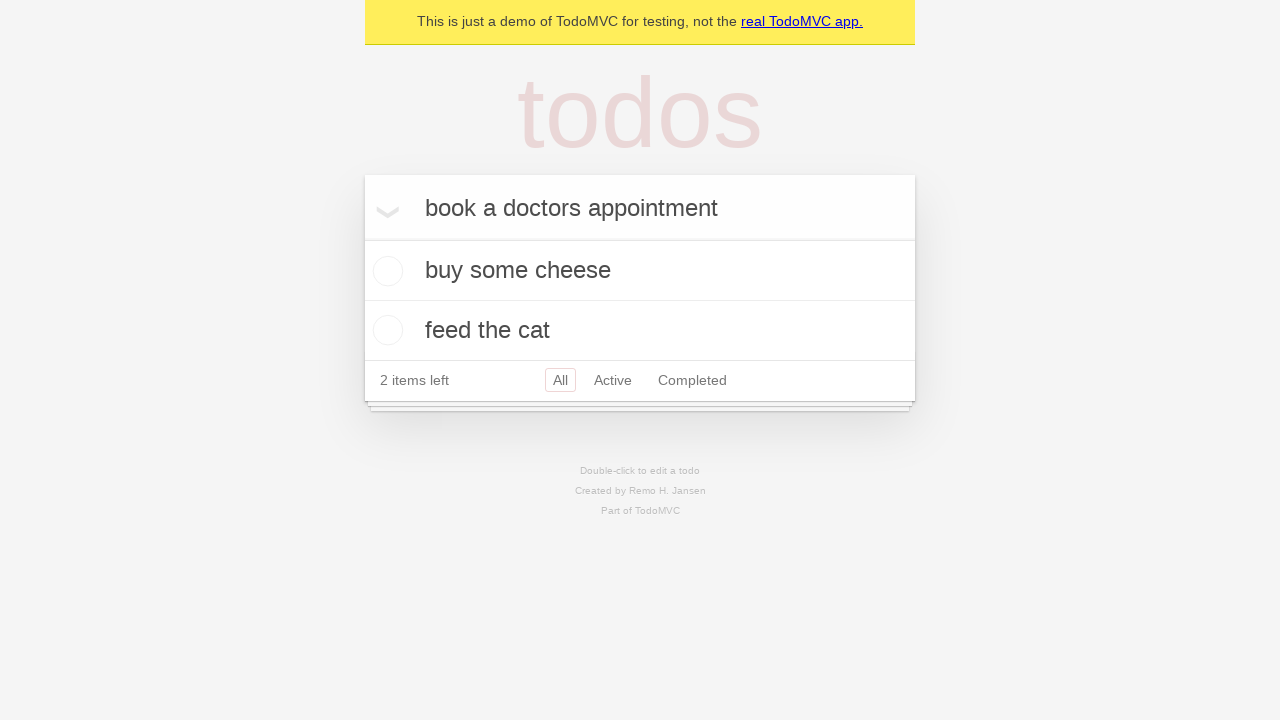

Pressed Enter to create todo item 'book a doctors appointment' on internal:attr=[placeholder="What needs to be done?"i]
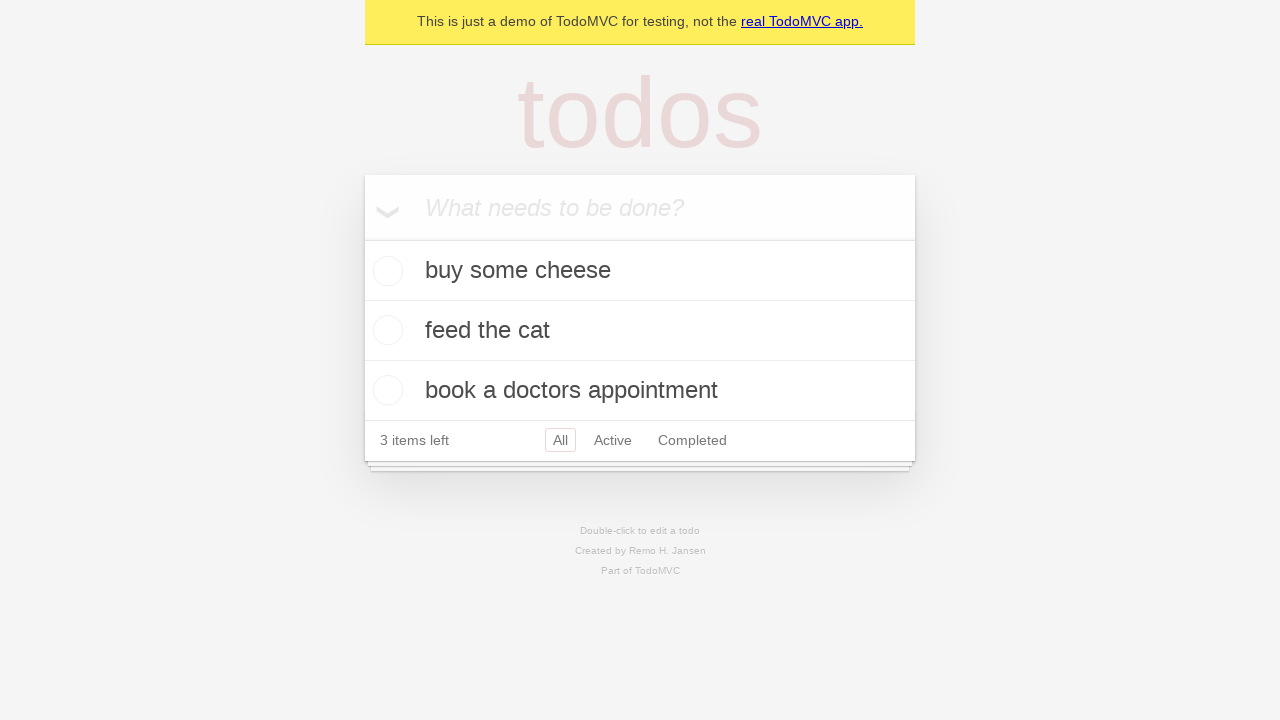

Waited for all 3 todo items to appear in the DOM
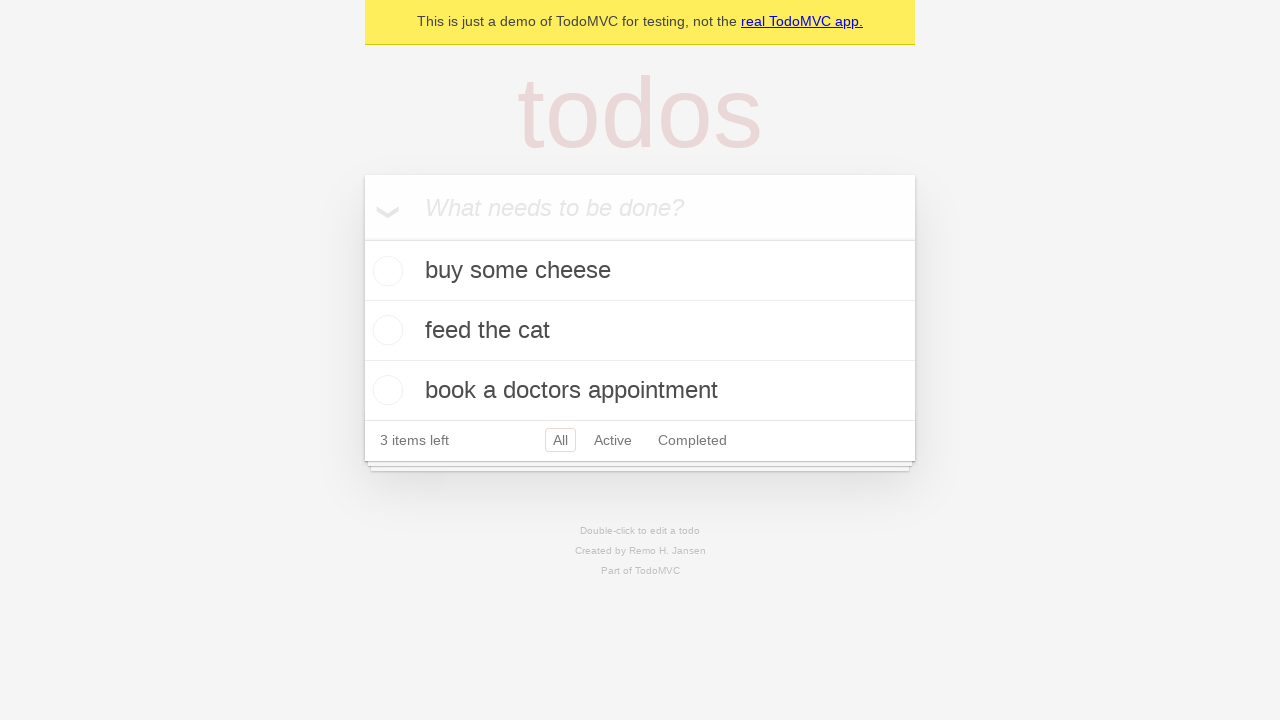

Verified that todo count displays '3 items left'
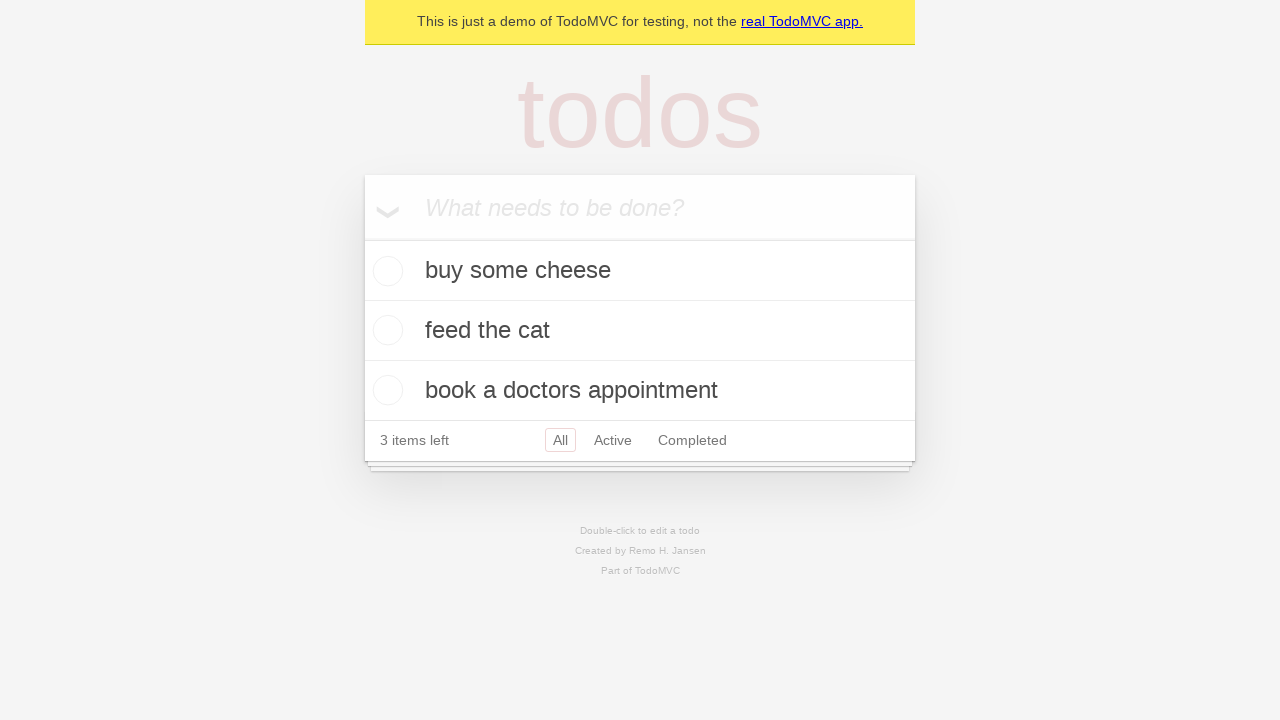

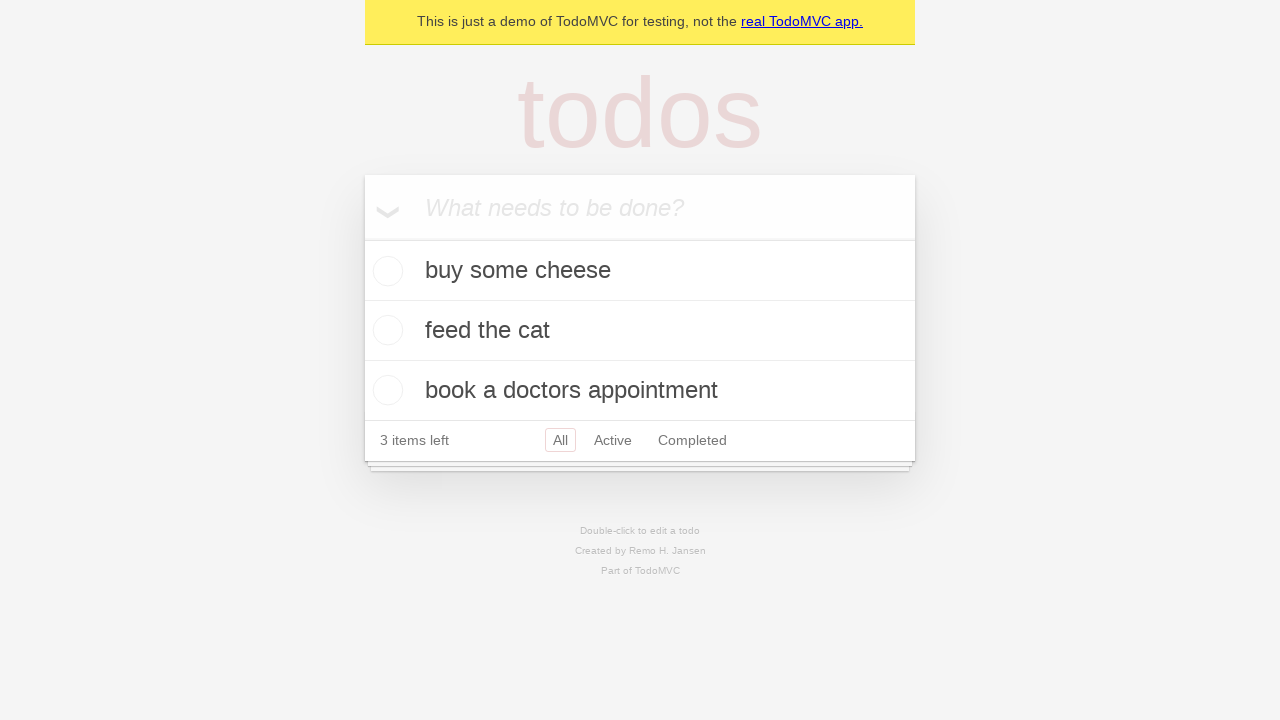